Tests that recent searches are saved and displayed properly after performing a search

Starting URL: https://playwright.dev/

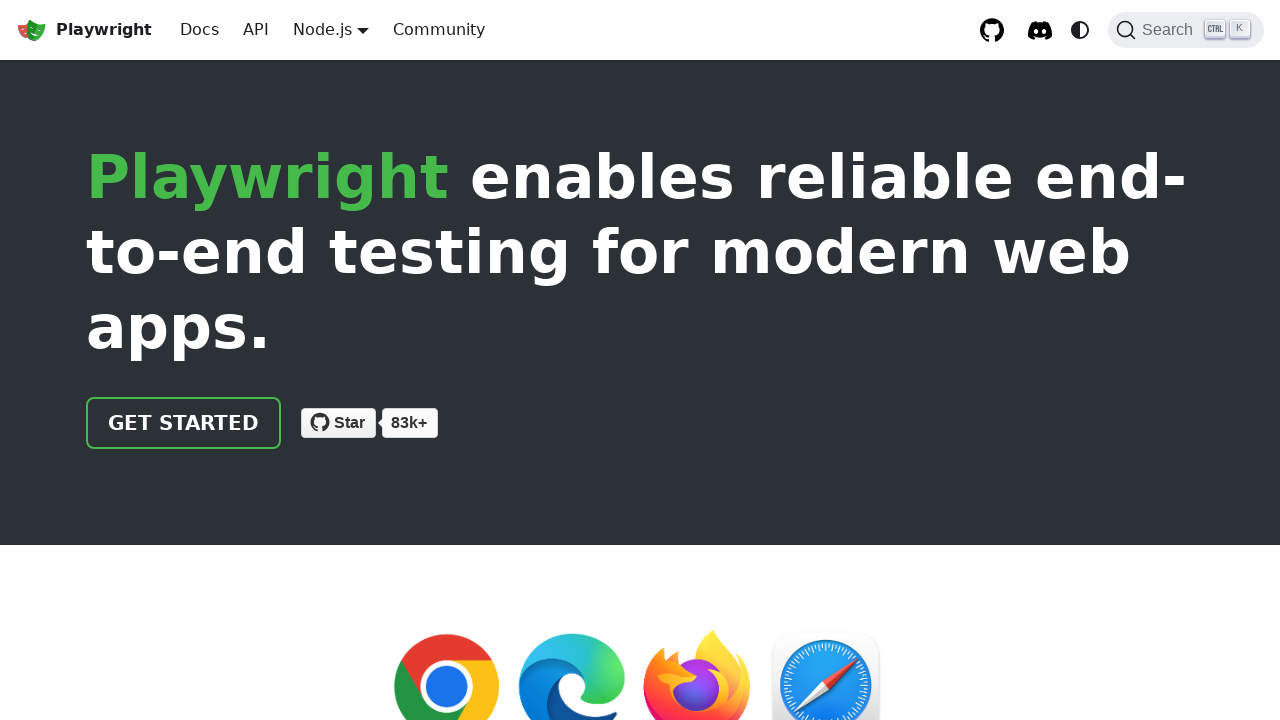

Clicked search button to open search interface at (1186, 30) on button.DocSearch-Button
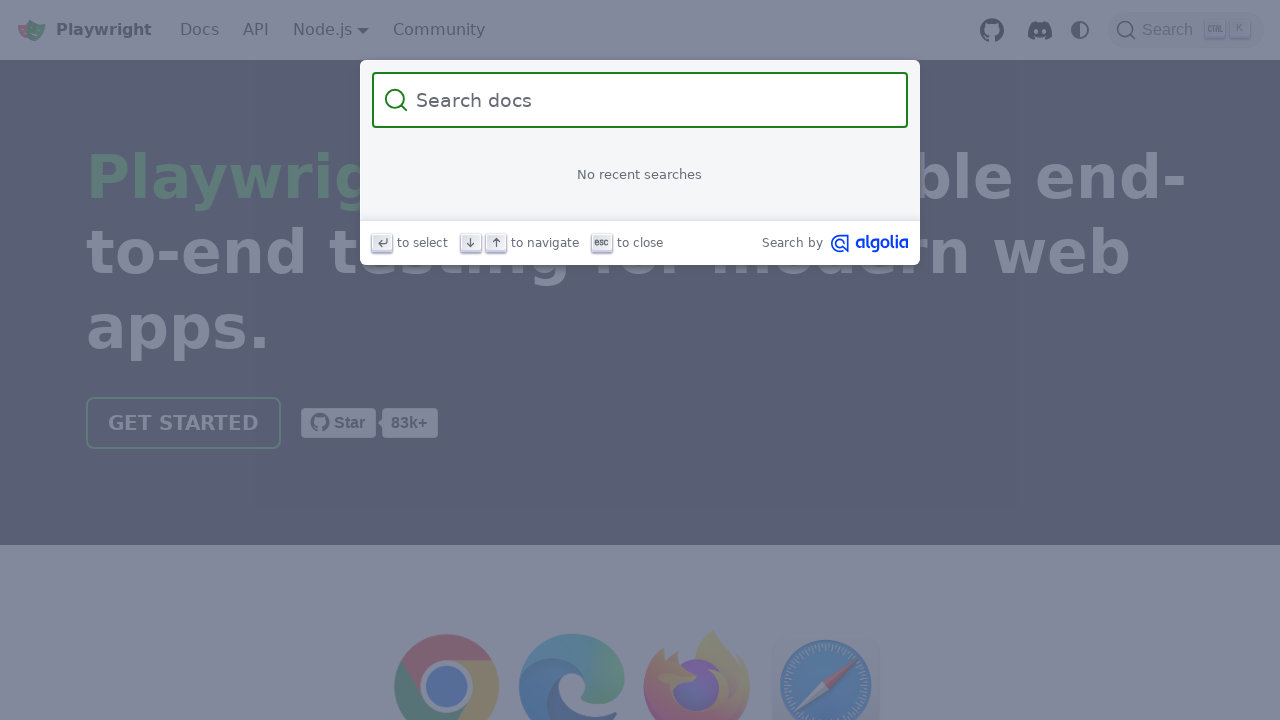

Typed 'Introduction' in search field
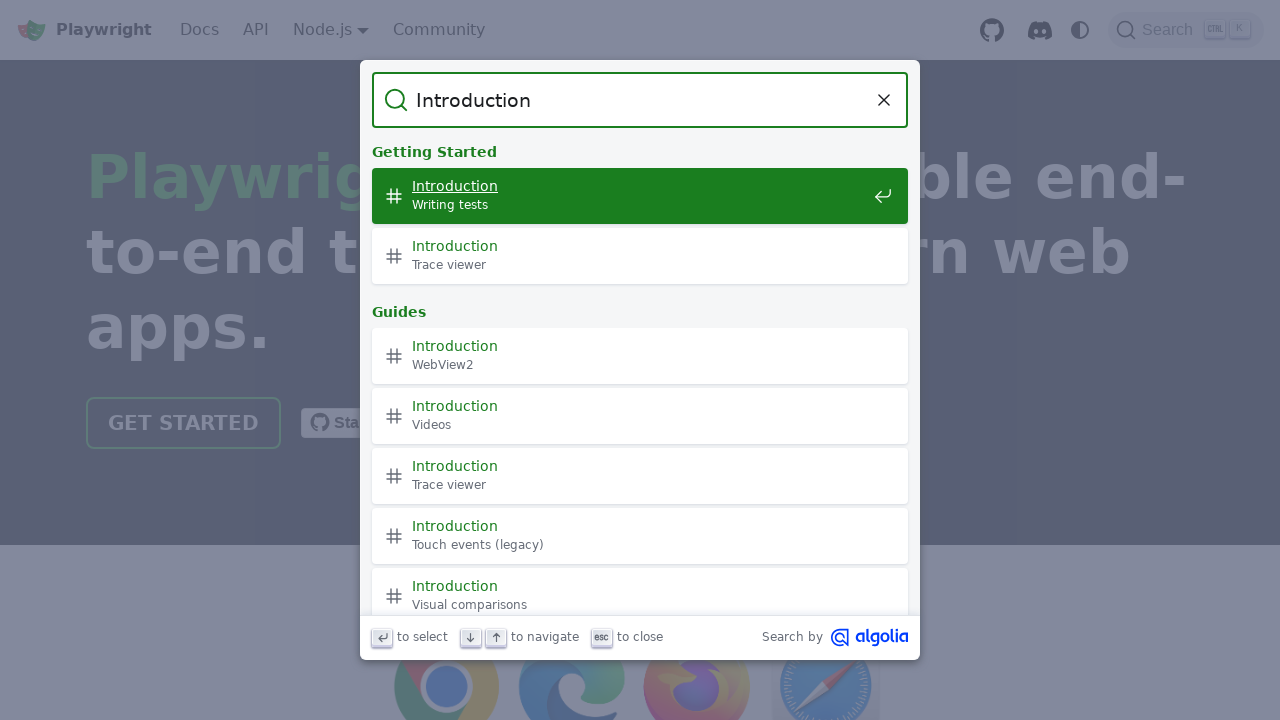

Pressed Enter to submit search query
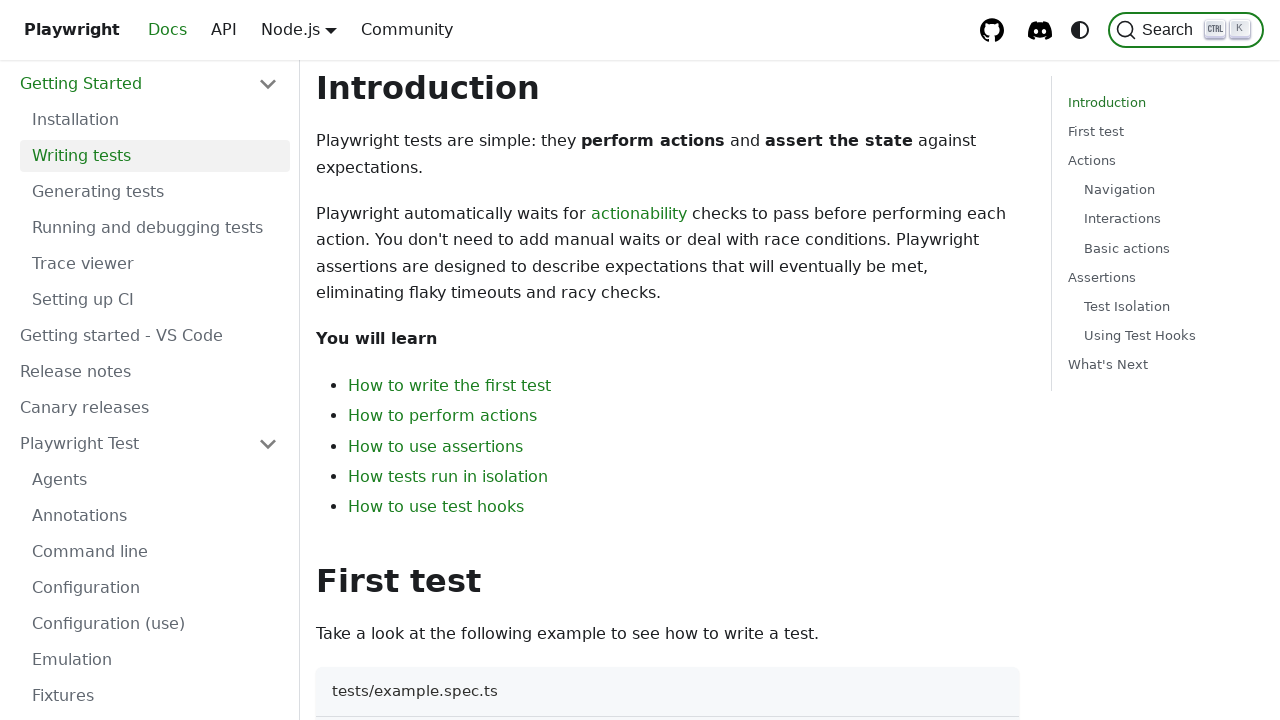

Located introduction heading element
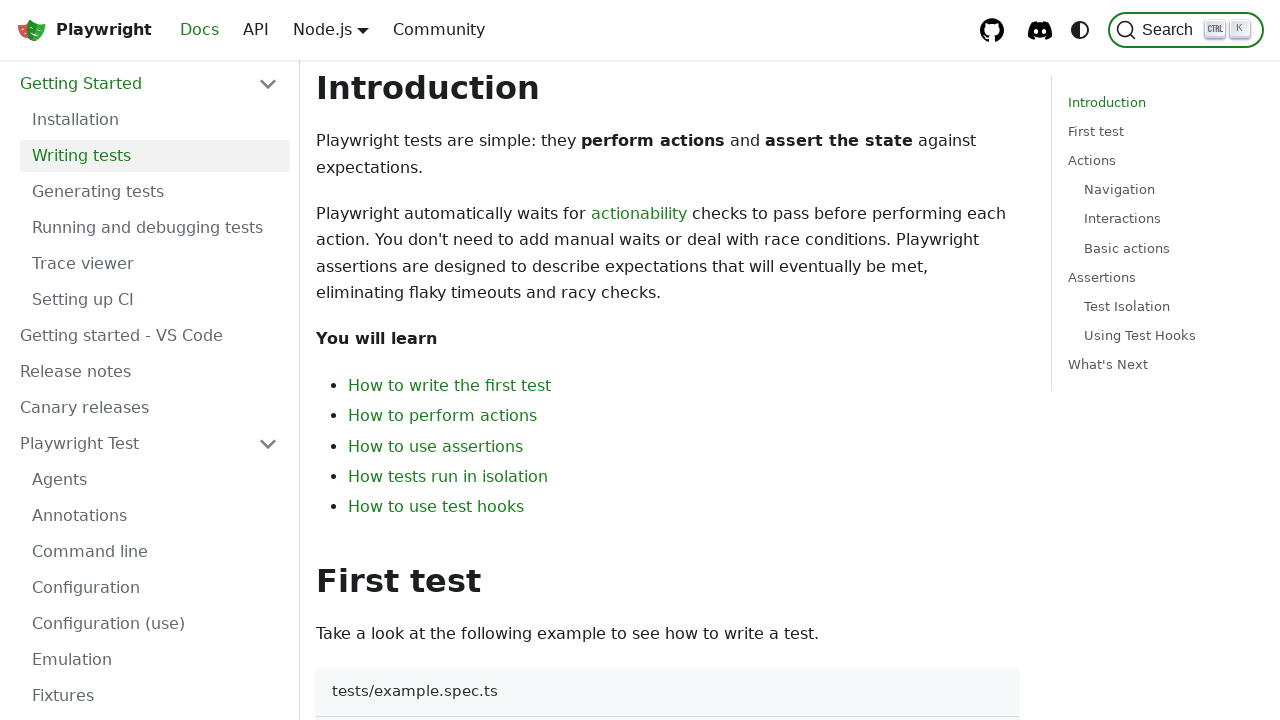

Verified introduction heading contains correct text
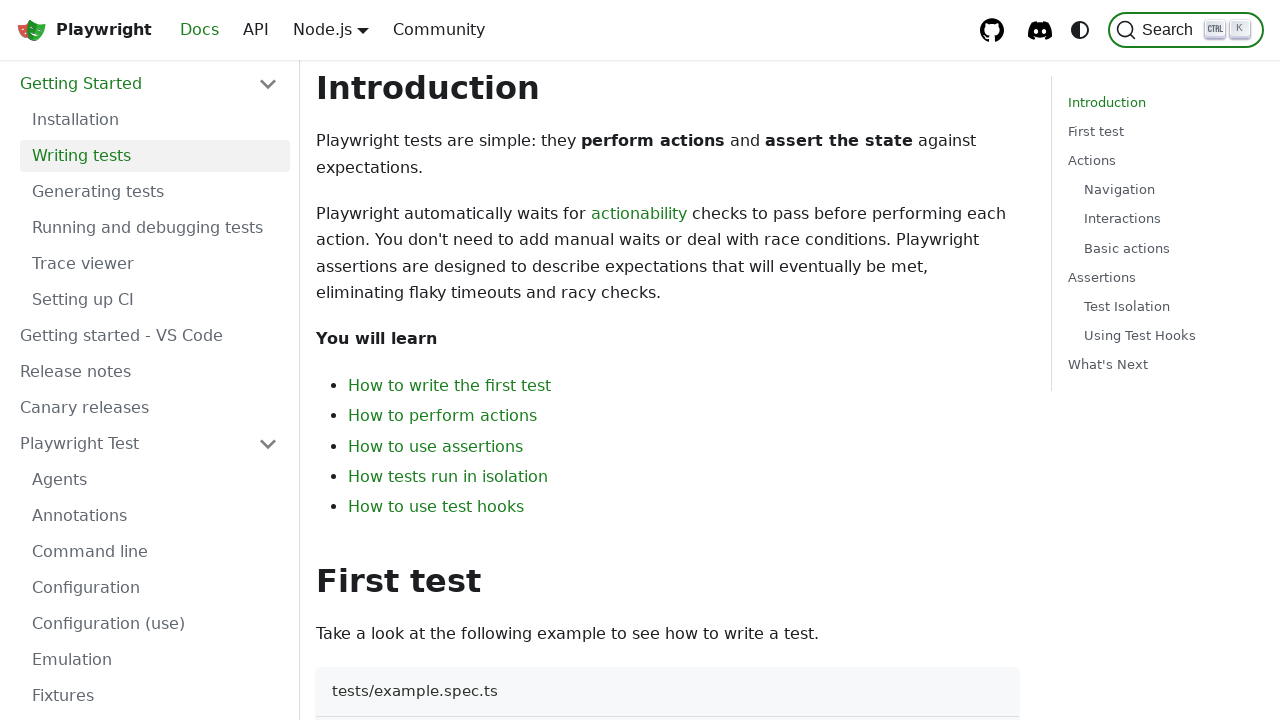

Clicked search button again to reopen search interface at (1186, 30) on button.DocSearch-Button
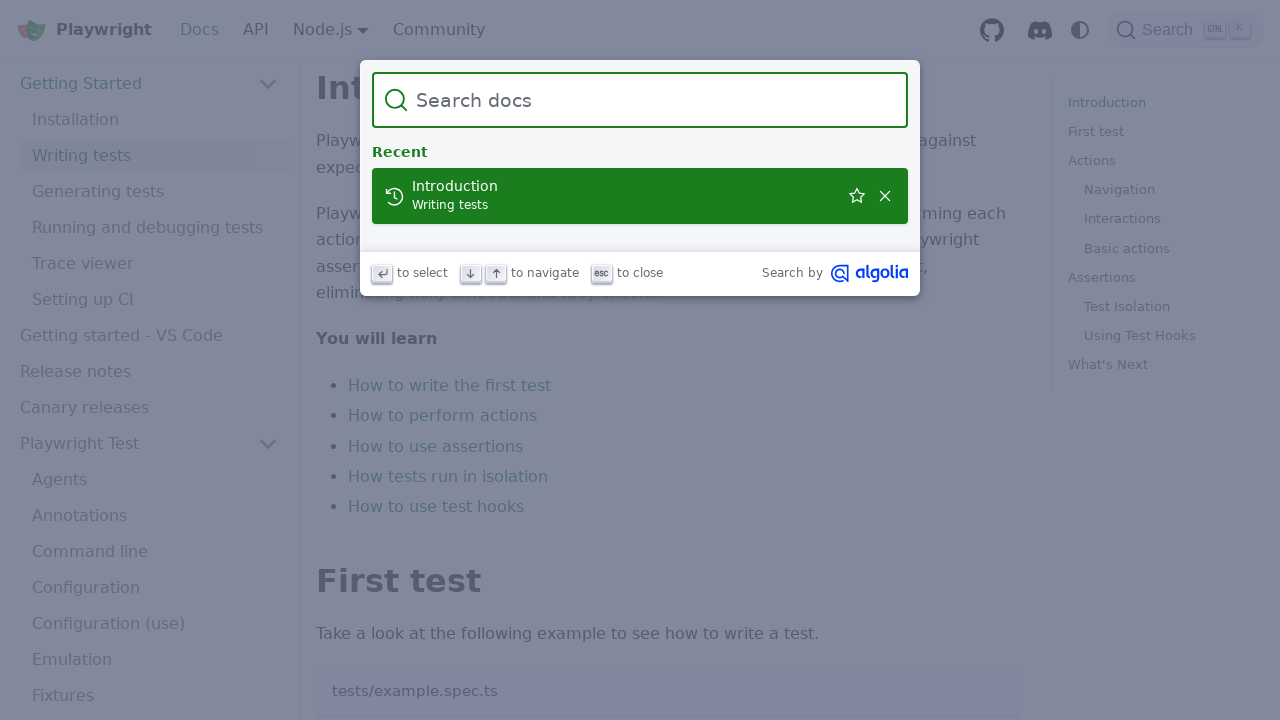

Located recent searches element
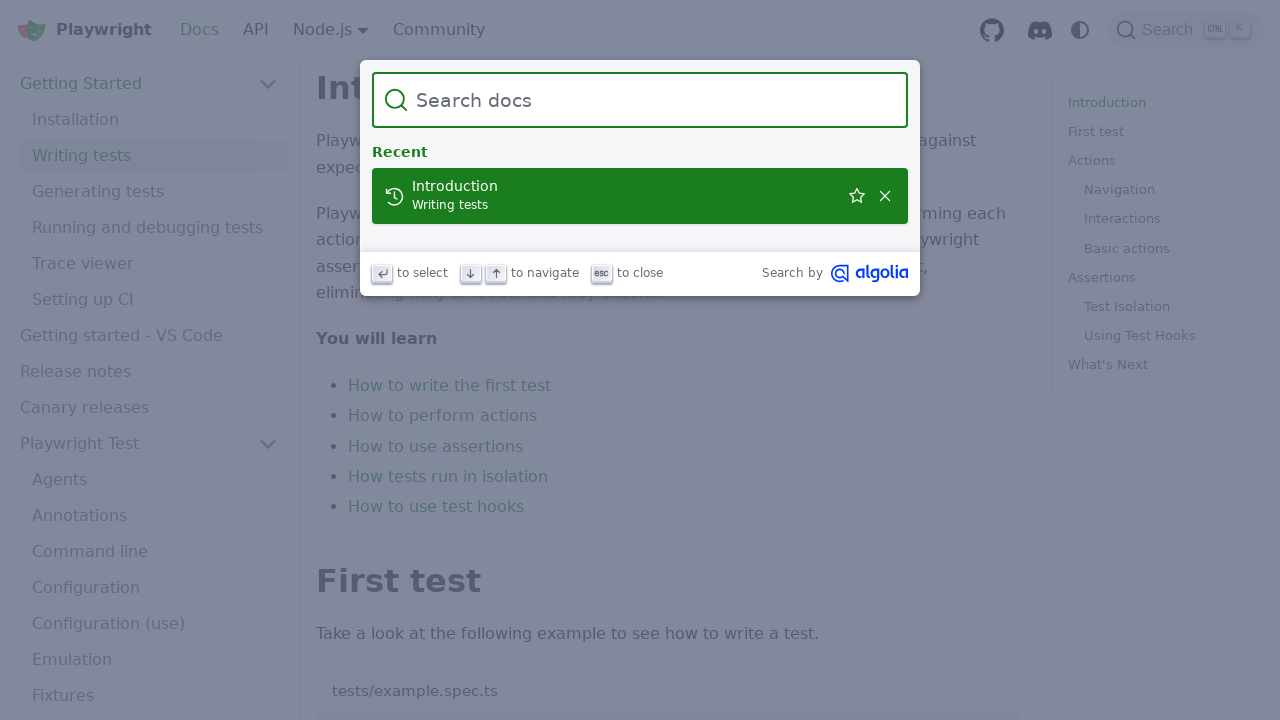

Verified recent search contains 'Introduction'
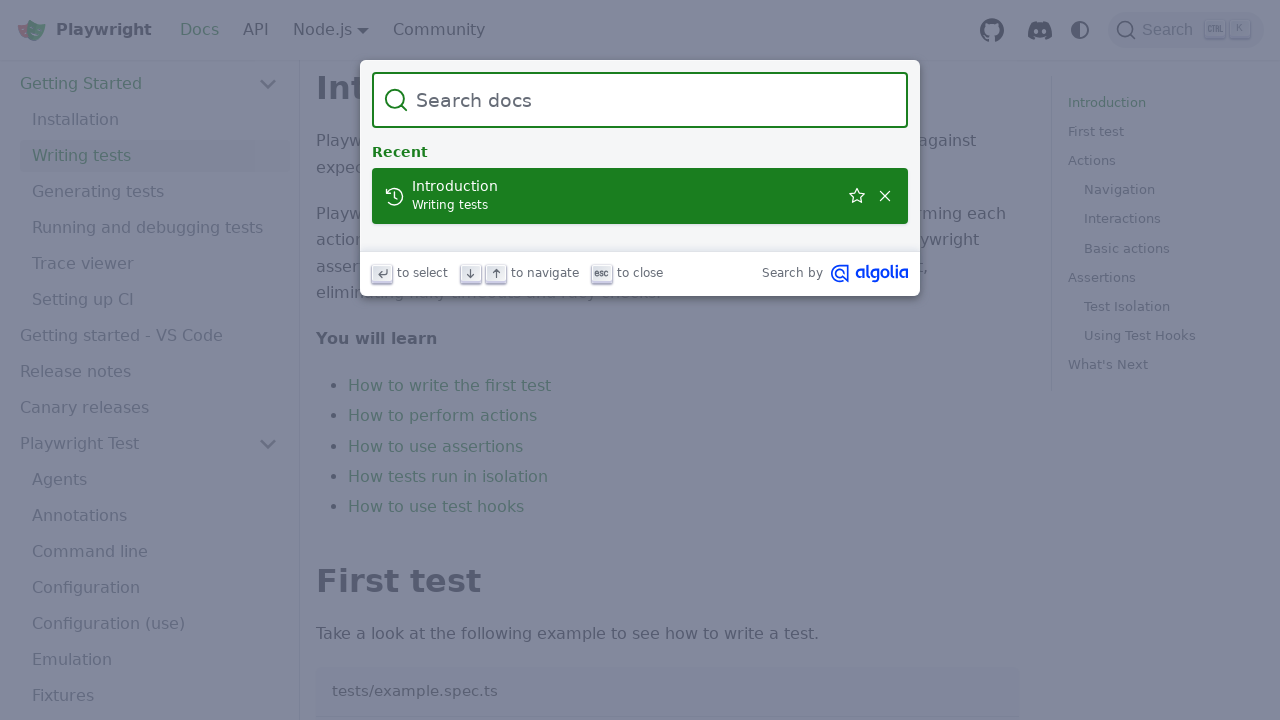

Verified that exactly one recent search is displayed
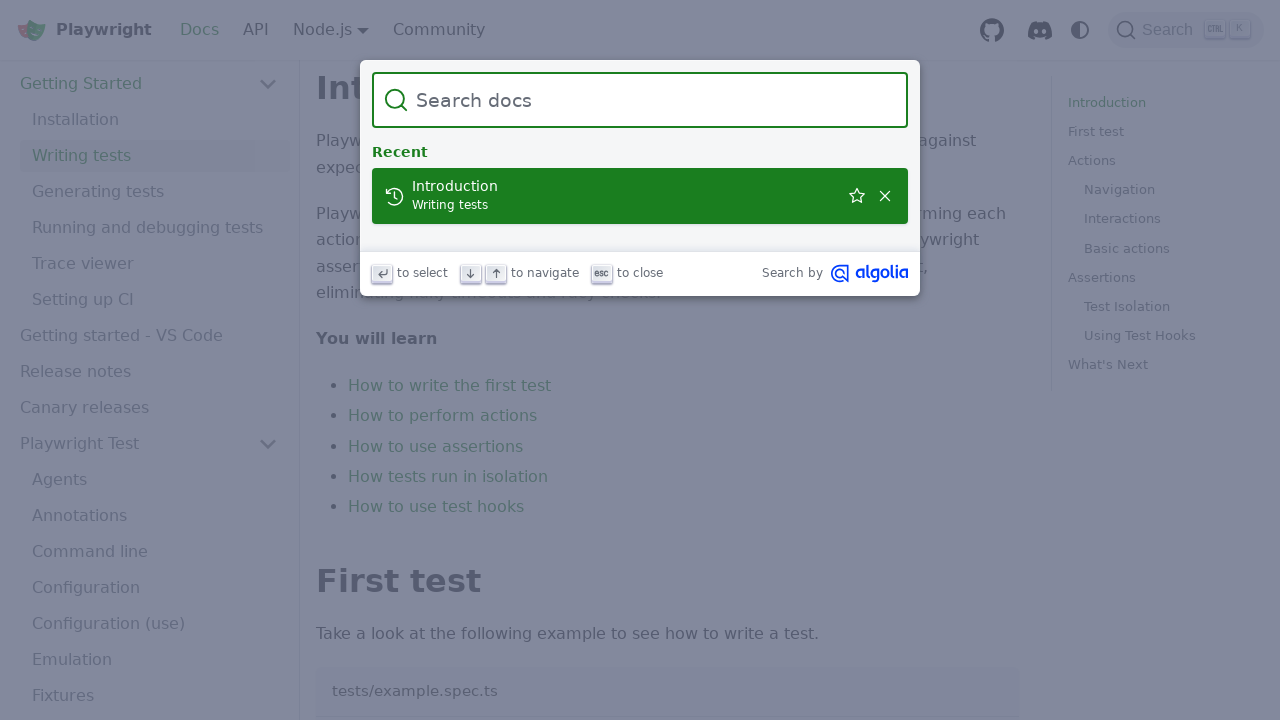

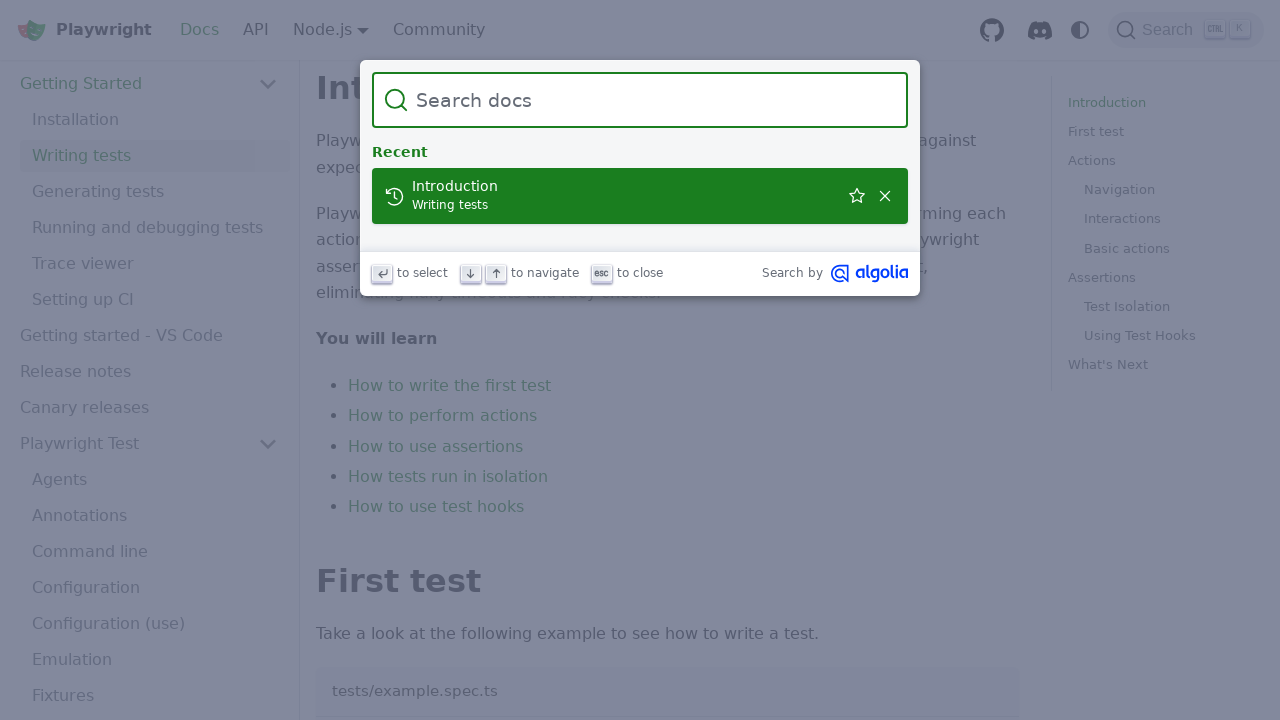